Tests a registration form by navigating to the form page, filling various input fields (text, radio, checkbox, select, date, textarea, range, color), and submitting the form.

Starting URL: https://material.playwrightvn.com/

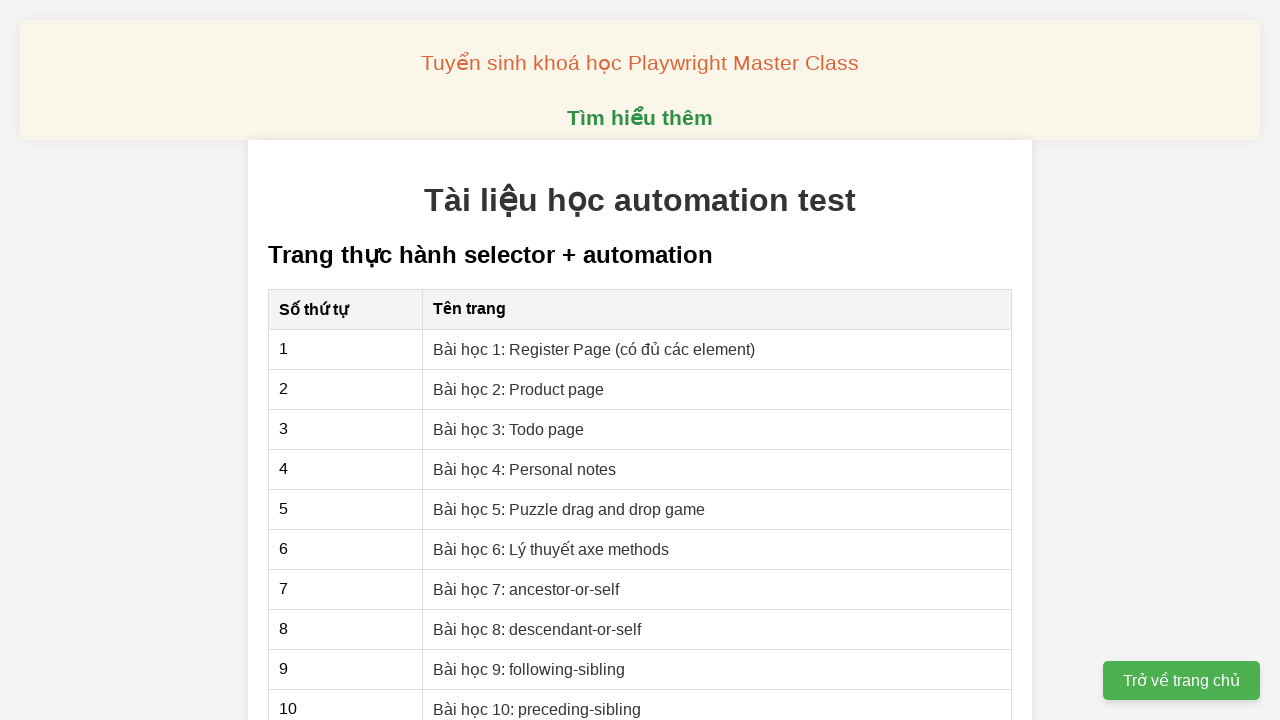

Clicked link to navigate to registration form page at (594, 349) on xpath=//a[@href="01-xpath-register-page.html"]
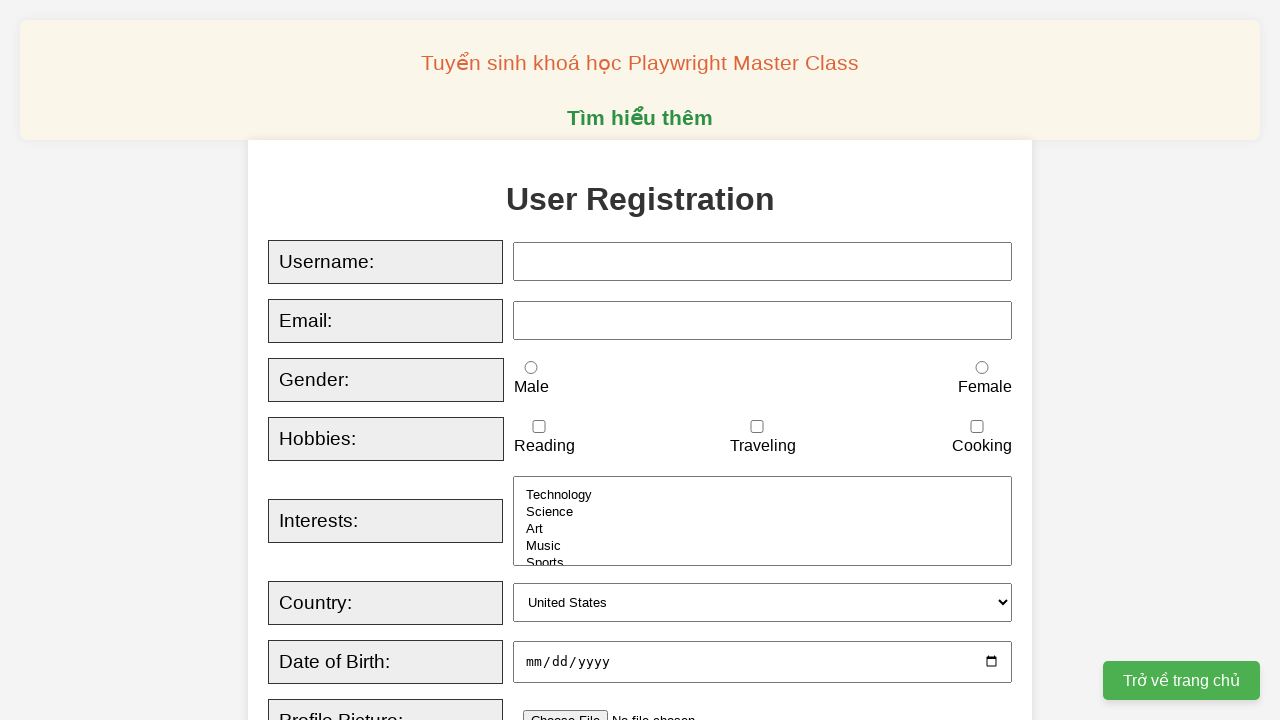

Registration form page loaded and username field is visible
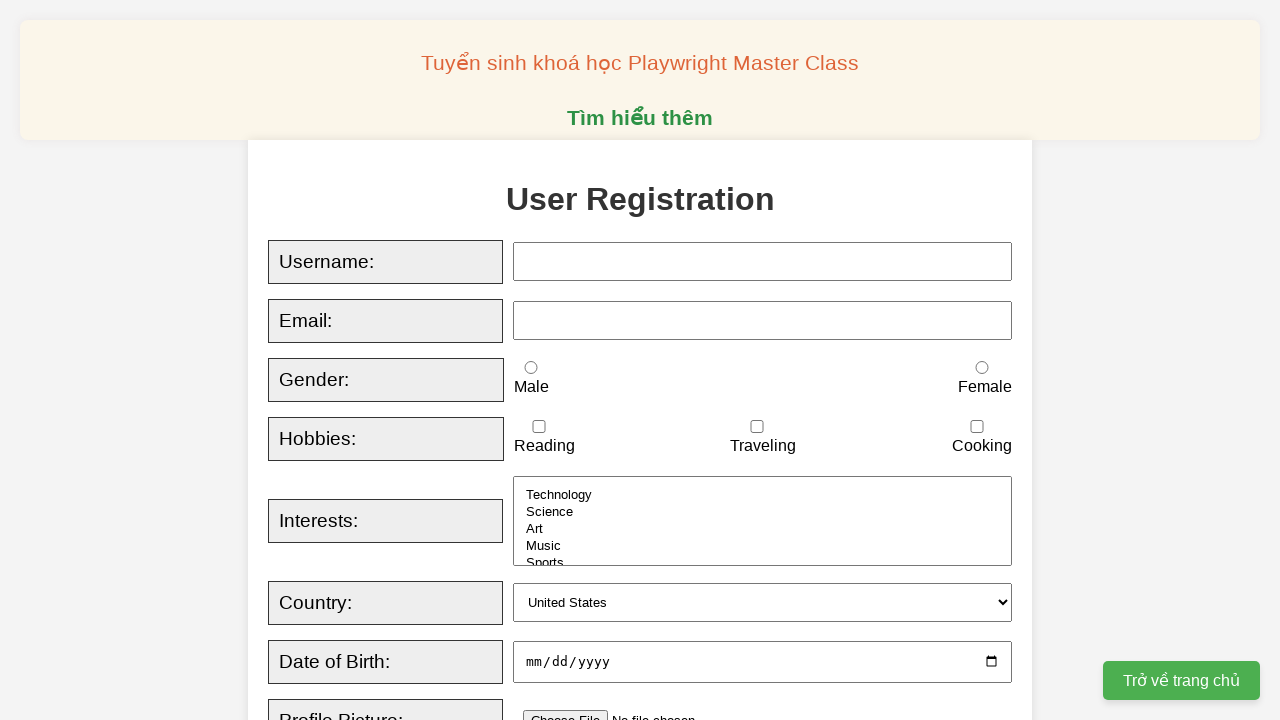

Filled username field with 'johndoe92' on xpath=//input[@id='username']
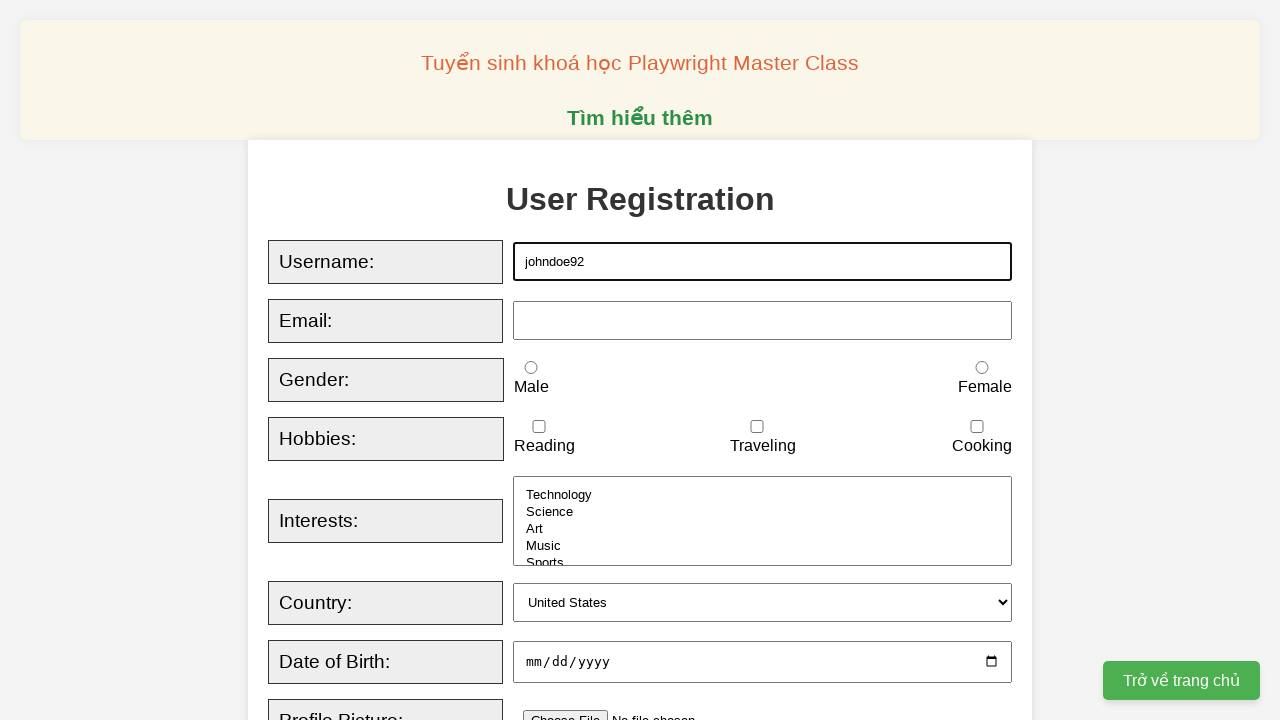

Filled email field with 'johndoe92@example.com' on xpath=//input[@id='email']
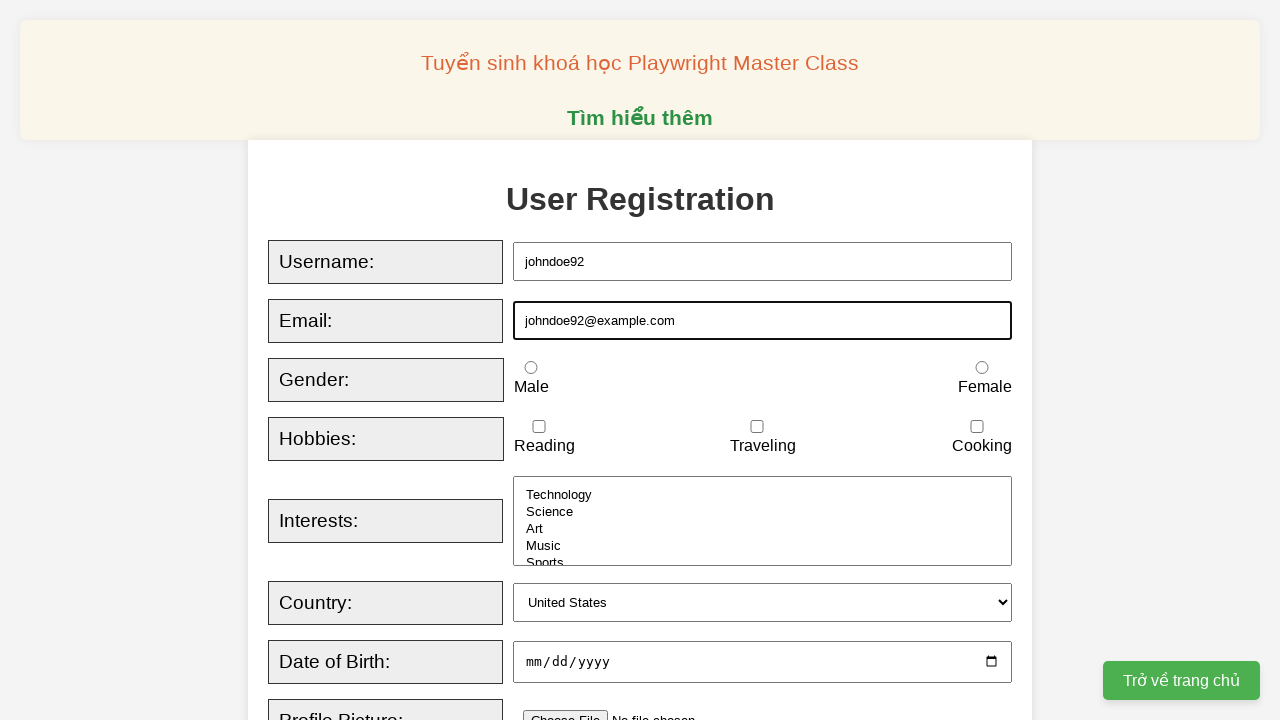

Selected male radio button for gender at (531, 368) on xpath=//input[@id='male']
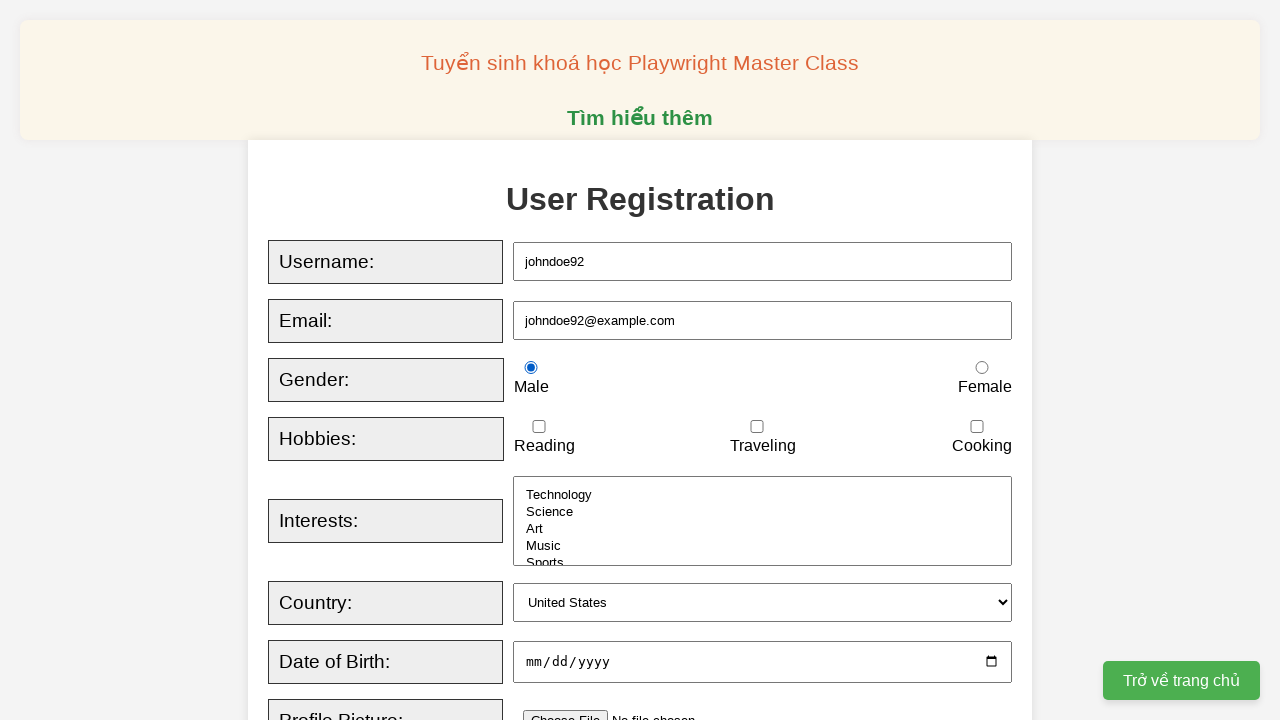

Checked reading checkbox for hobby at (539, 427) on xpath=//input[@id='reading']
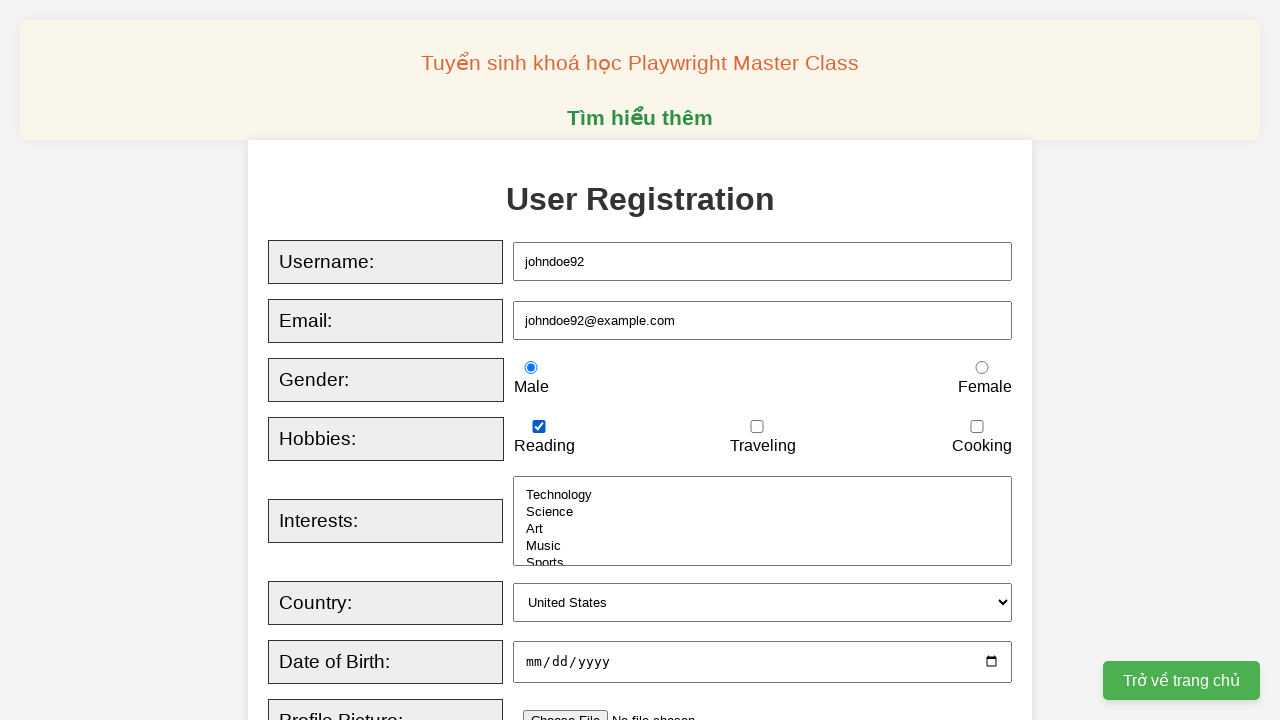

Selected Canada from country dropdown on xpath=//select[@id='country']
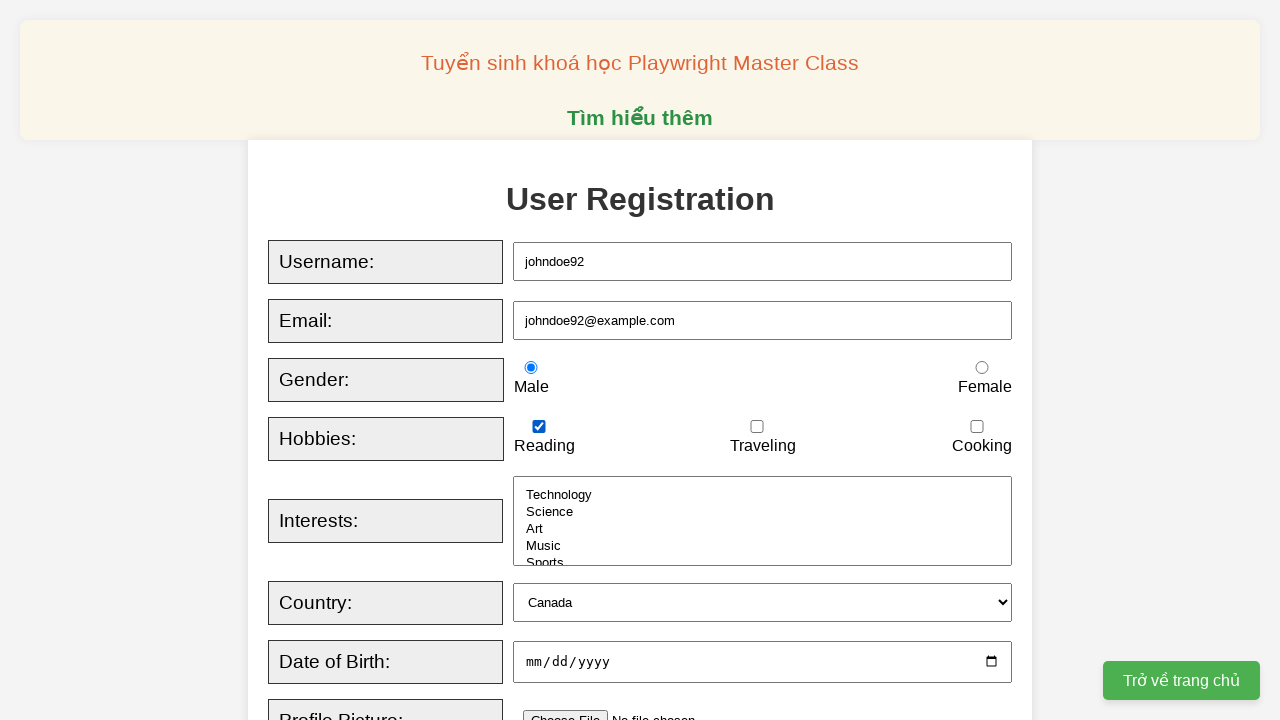

Filled date of birth field with '2002-09-20' on xpath=//input[@id='dob']
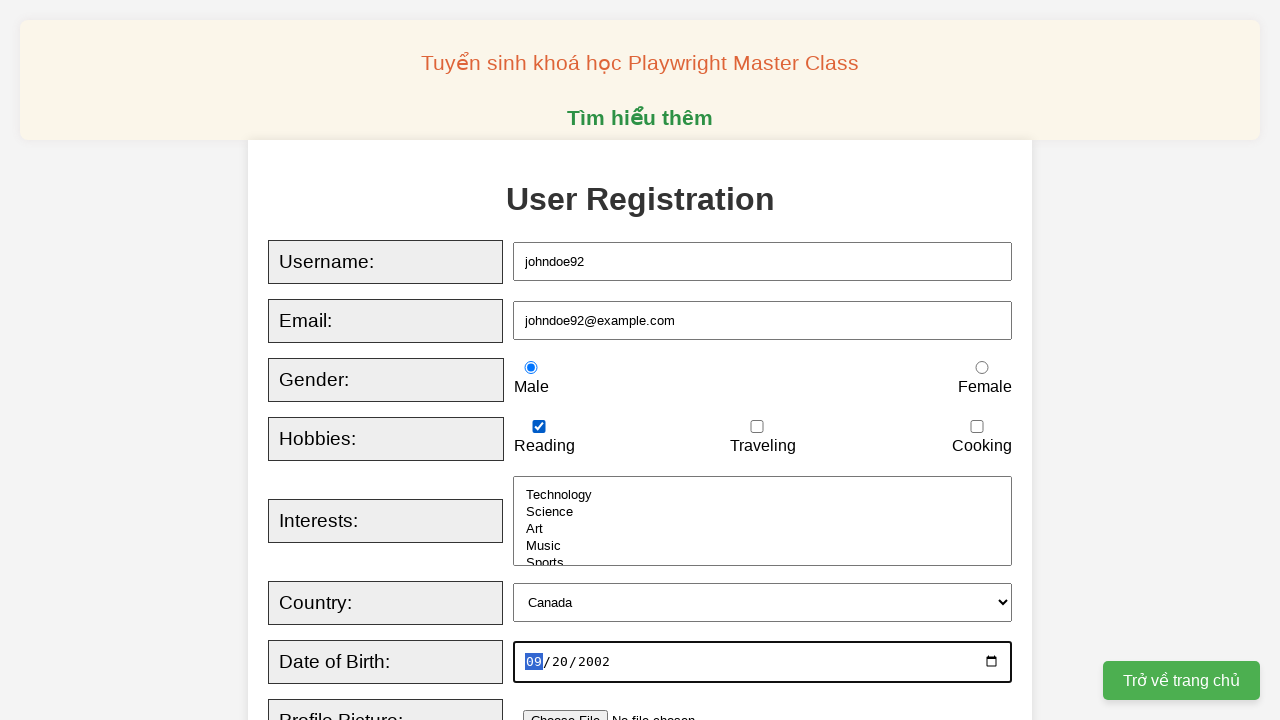

Filled bio textarea with developer description on xpath=//textarea
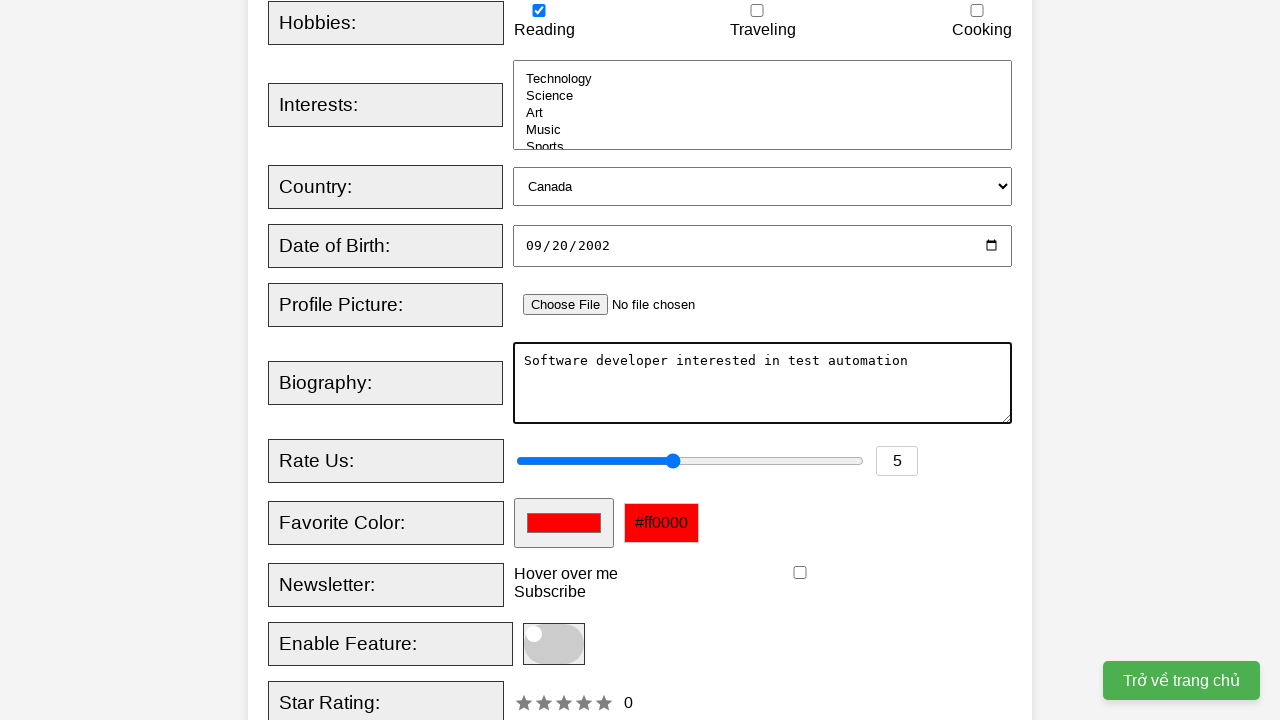

Set rating slider to 8 on xpath=//input[@id='rating']
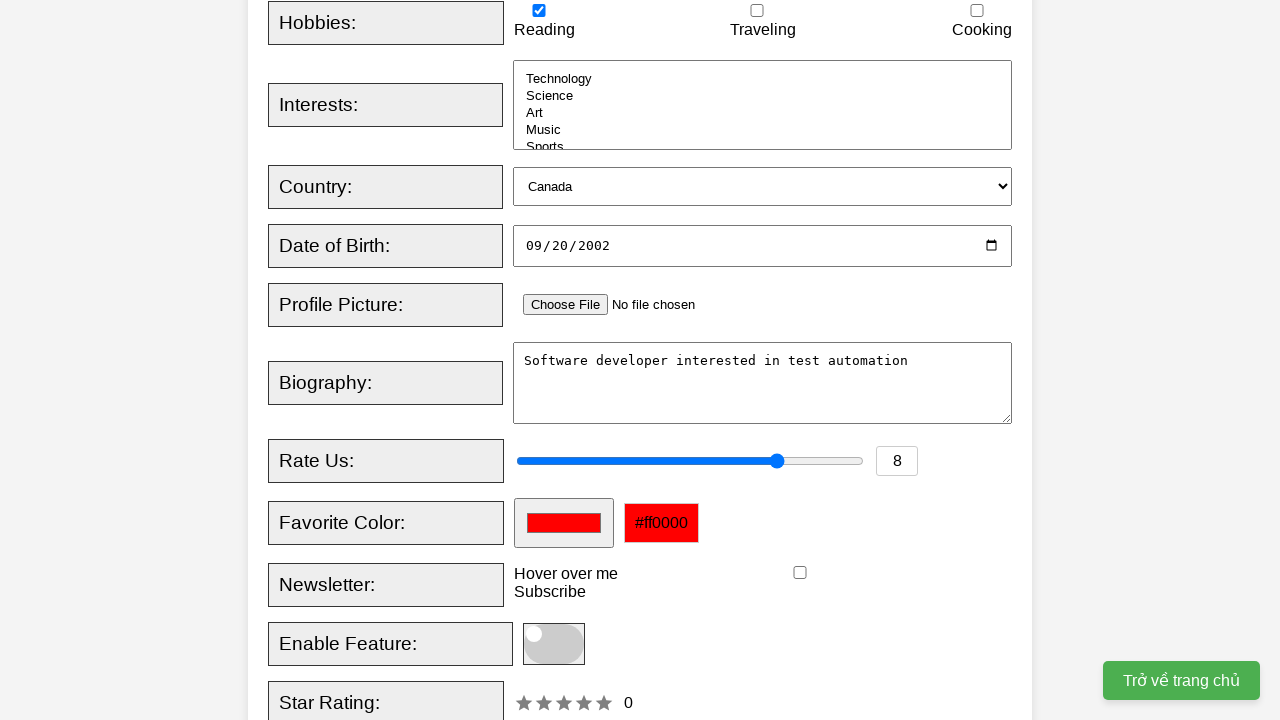

Set favorite color to green (#00ff00) on xpath=//input[@id='favcolor']
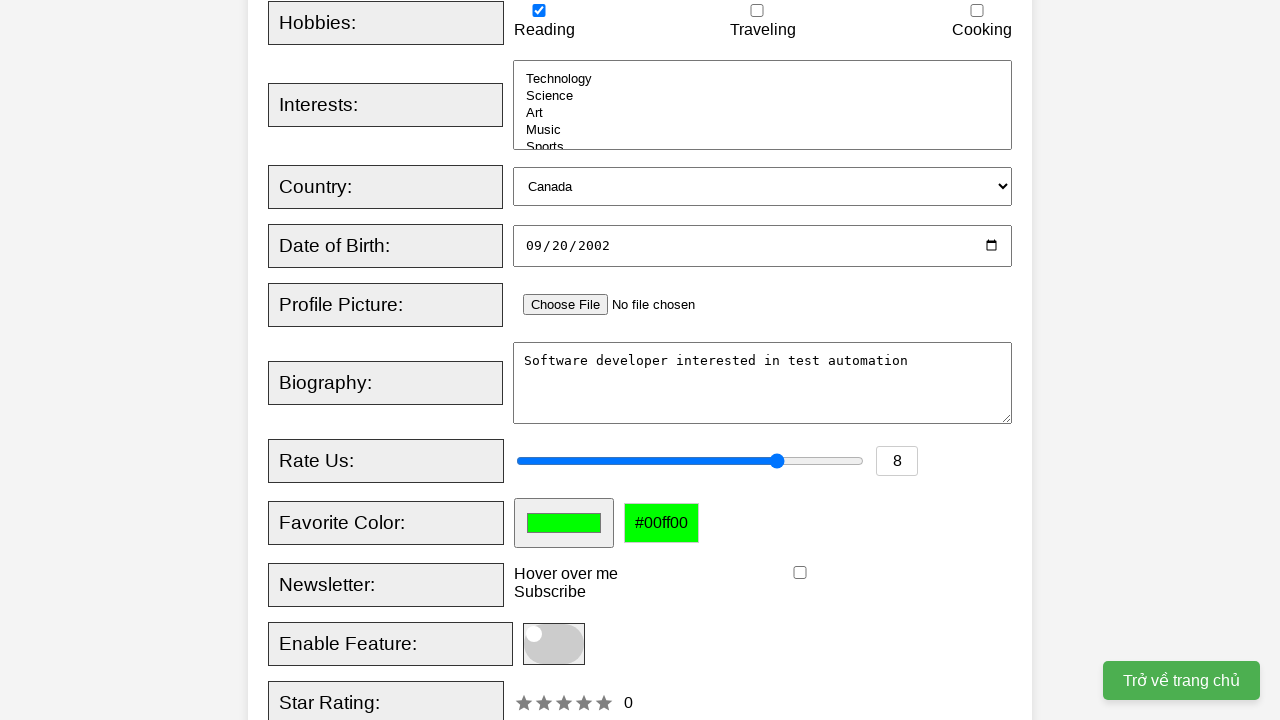

Hovered over tooltip element at (566, 574) on xpath=//div[@class='tooltip']
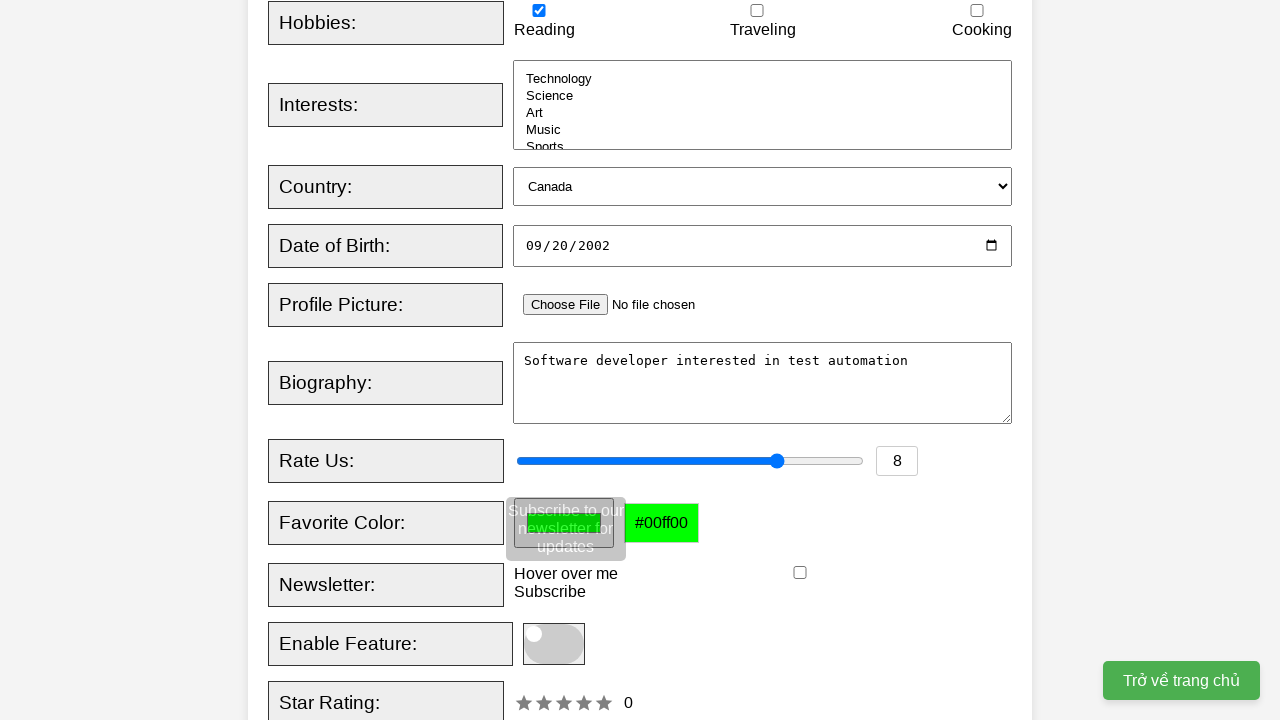

Clicked newsletter checkbox at (800, 573) on xpath=//input[@id='newsletter']
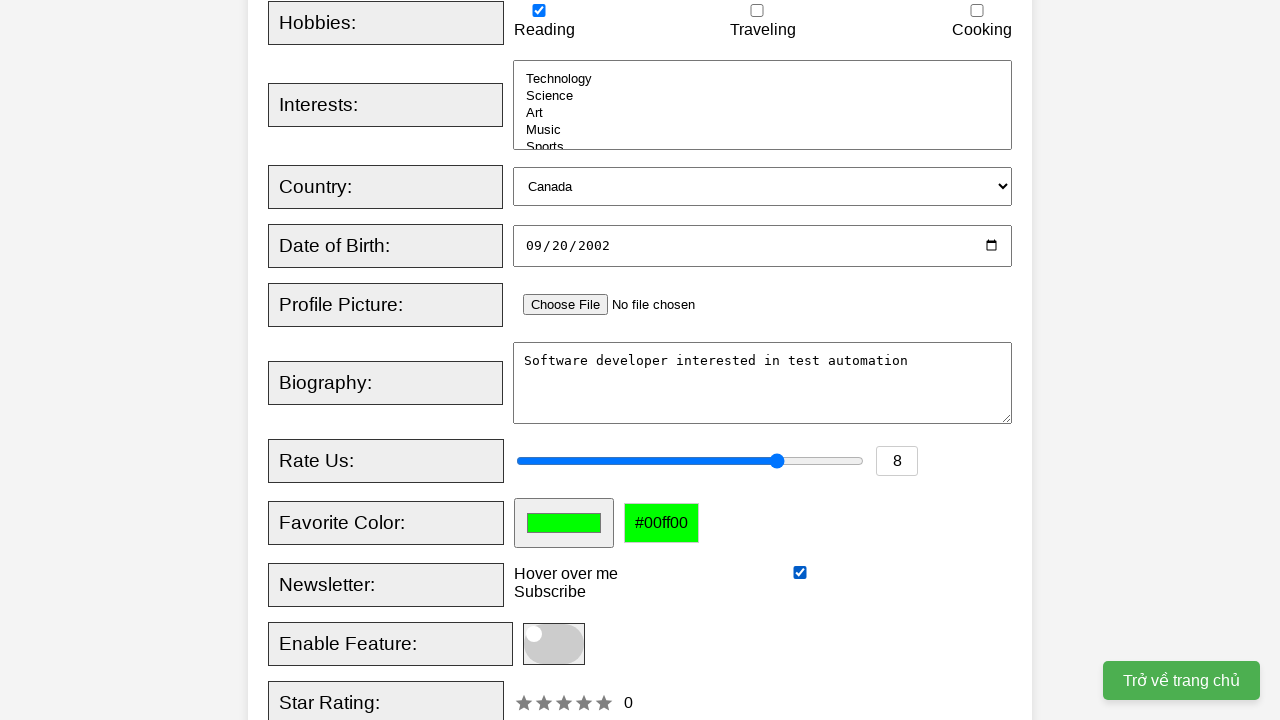

Clicked Register button to submit form at (528, 360) on xpath=//button[text()='Register']
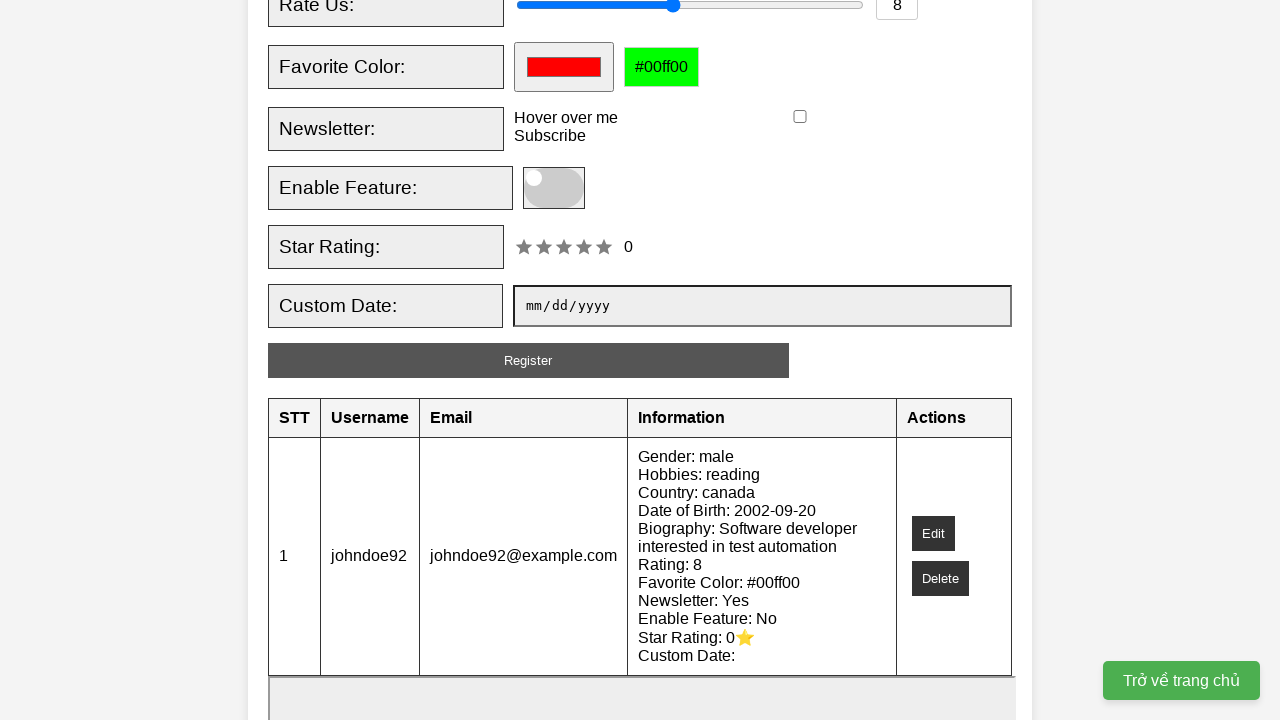

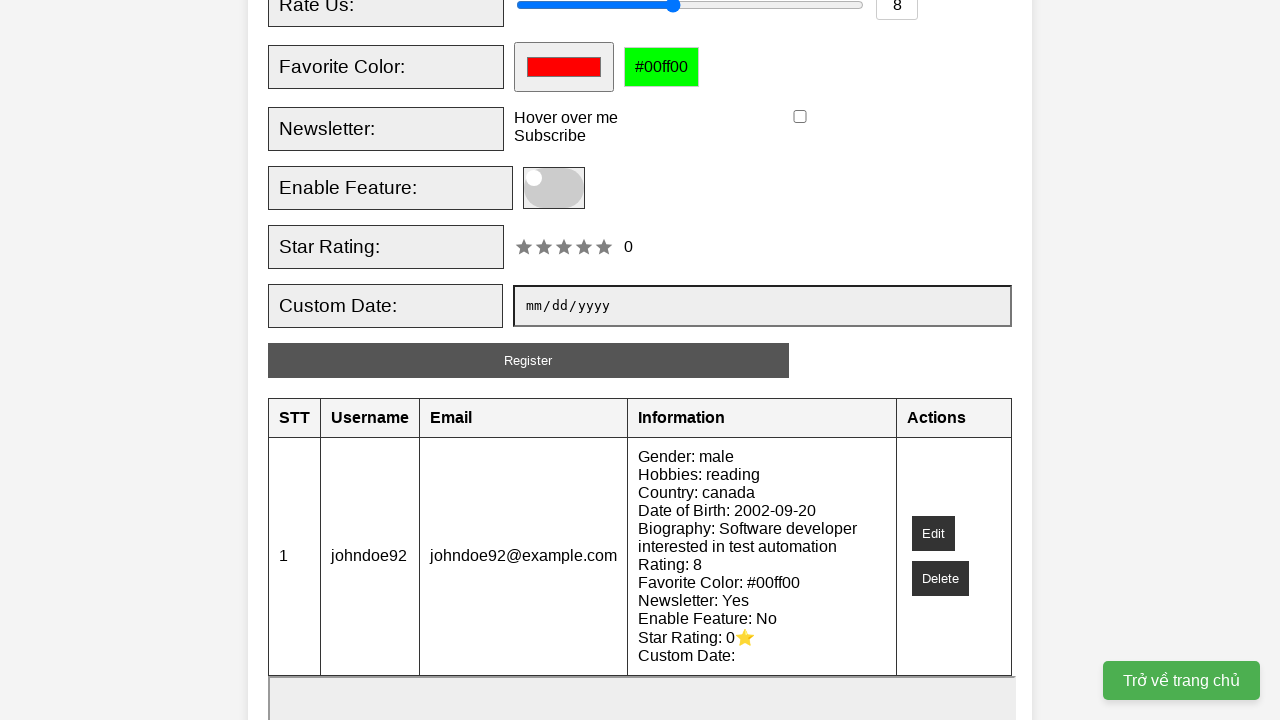